Tests radio button by clicking the male option

Starting URL: https://testautomationpractice.blogspot.com/

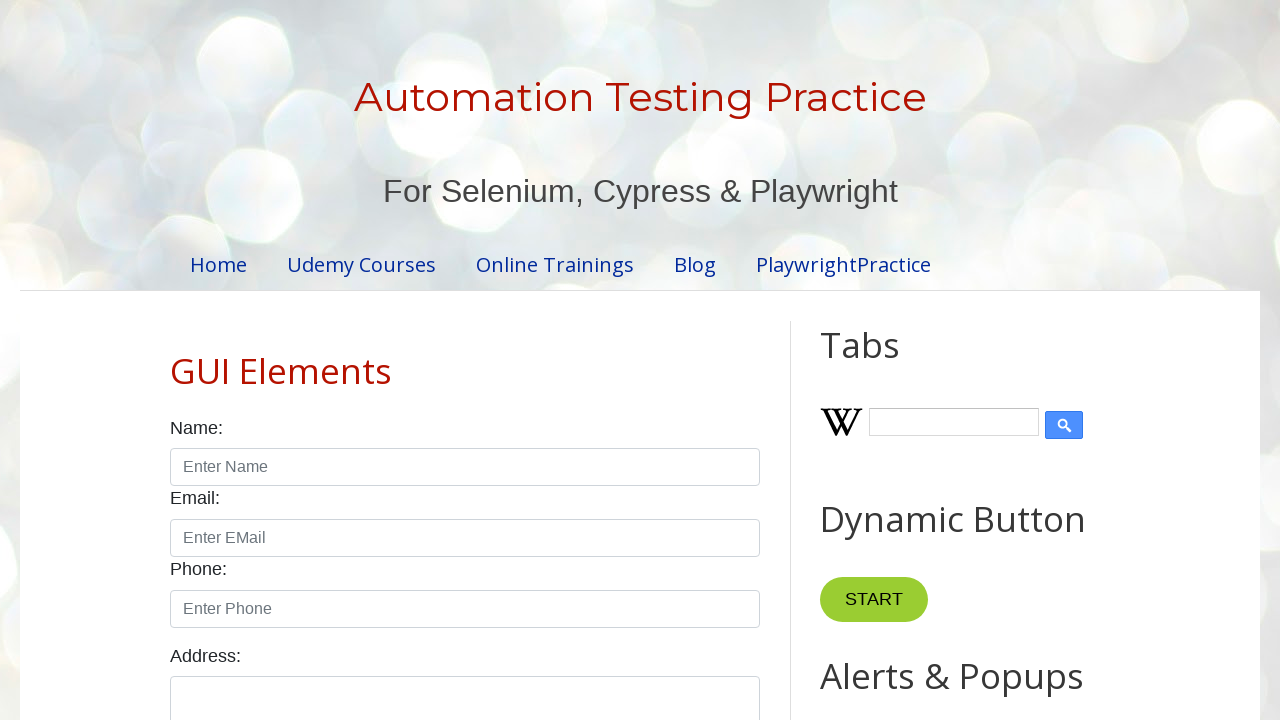

Navigated to test automation practice website
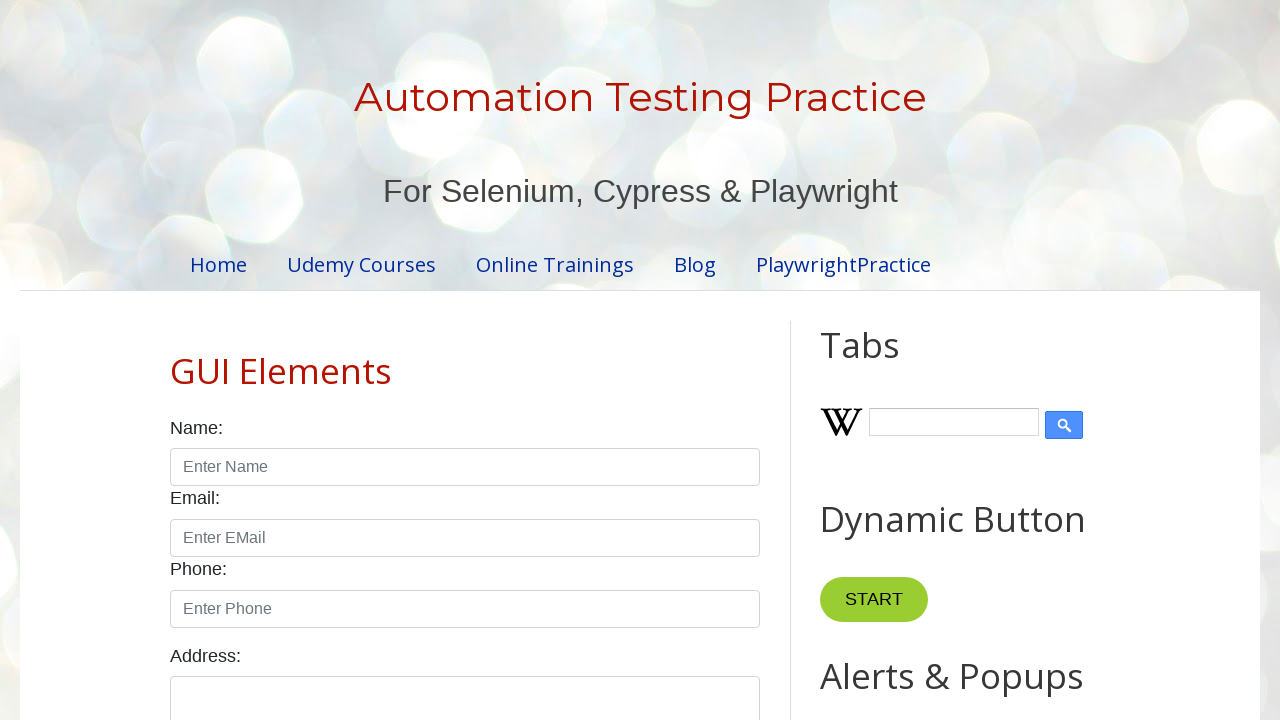

Clicked male radio button option at (176, 360) on #male
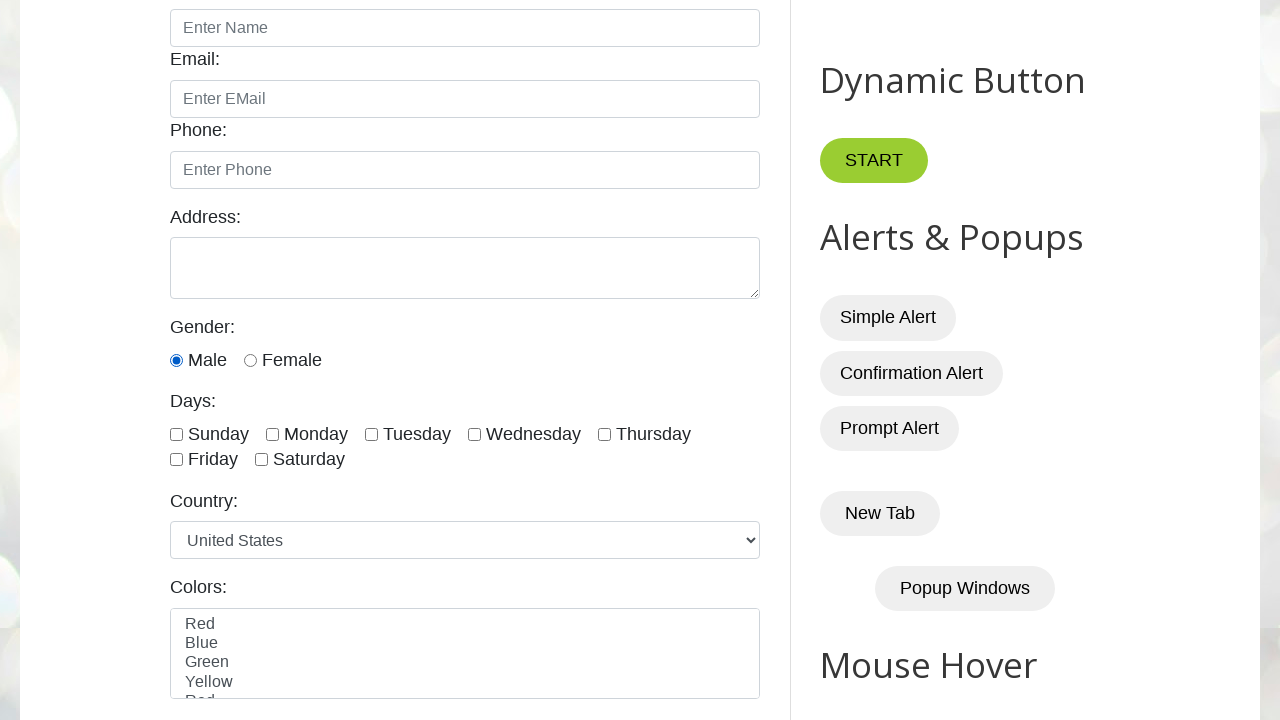

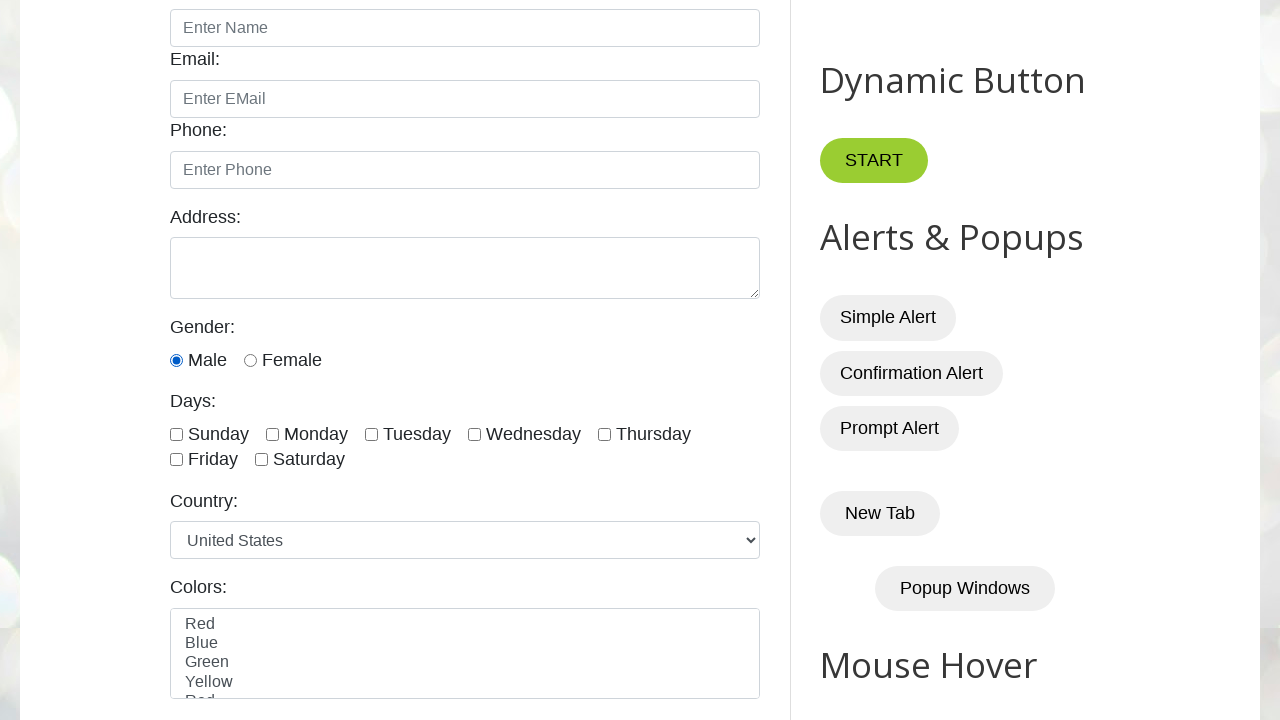